Tests a math challenge page by reading an input value, calculating a mathematical formula (log of absolute value of 12*sin(x)), filling in the answer, checking a checkbox, selecting a radio button, and submitting the form.

Starting URL: http://suninjuly.github.io/math.html

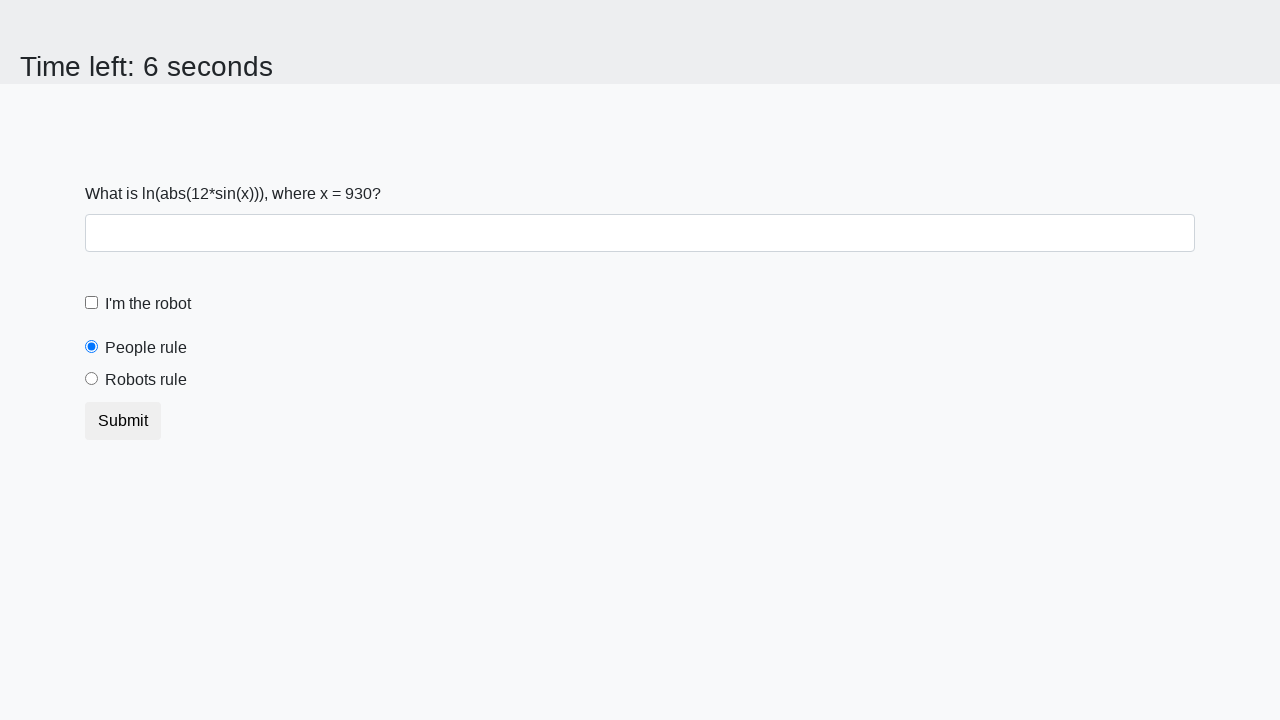

Read input value from #input_value element
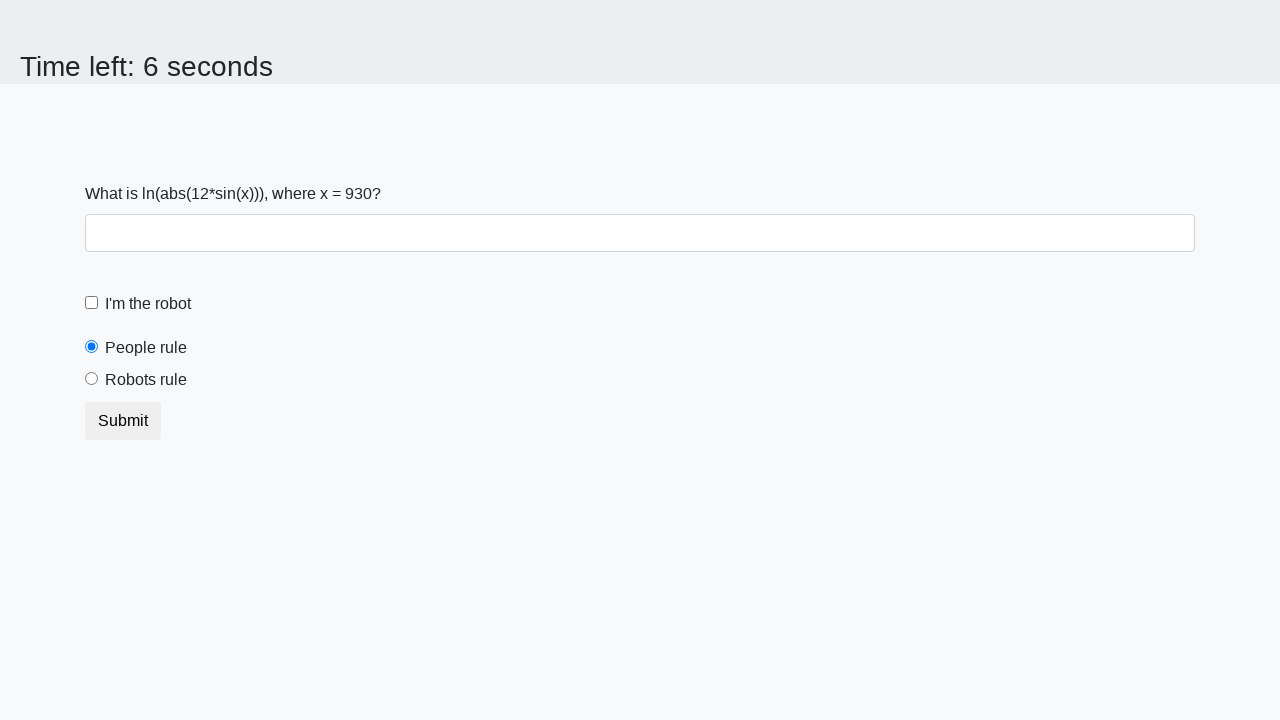

Calculated answer using formula log(abs(12*sin(930)))
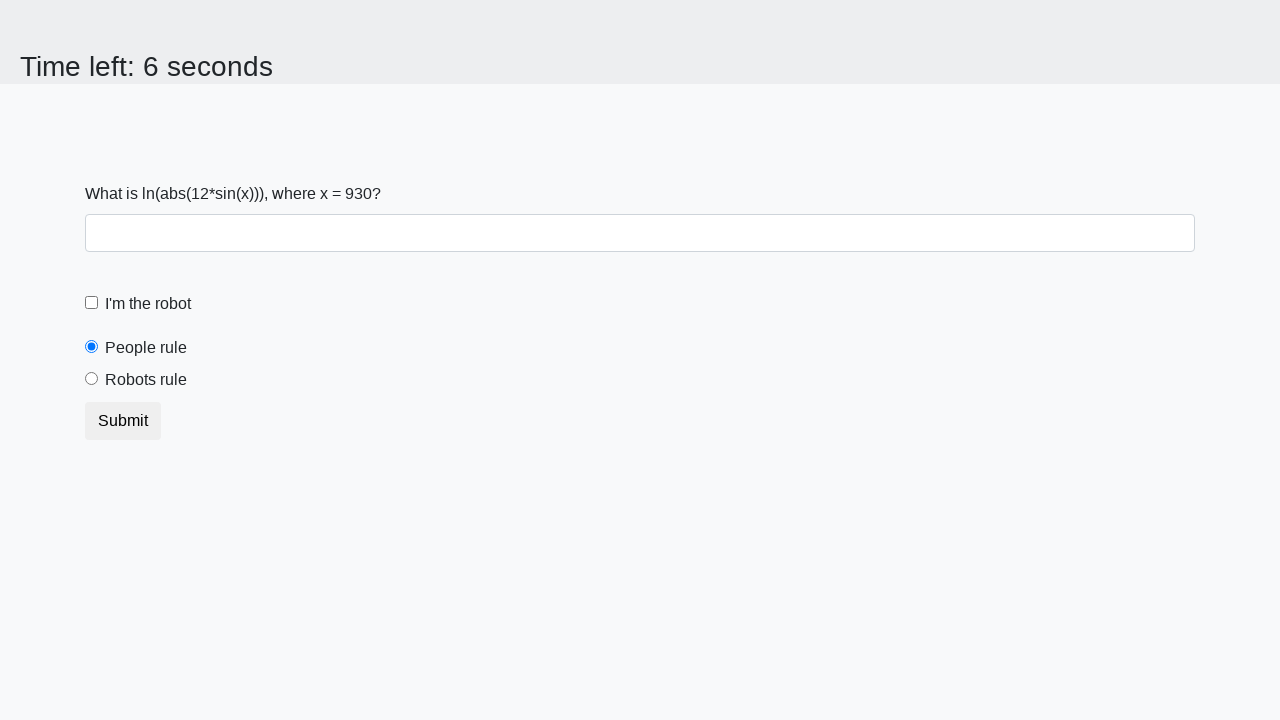

Filled answer field with calculated value: 0.05968788218979809 on #answer
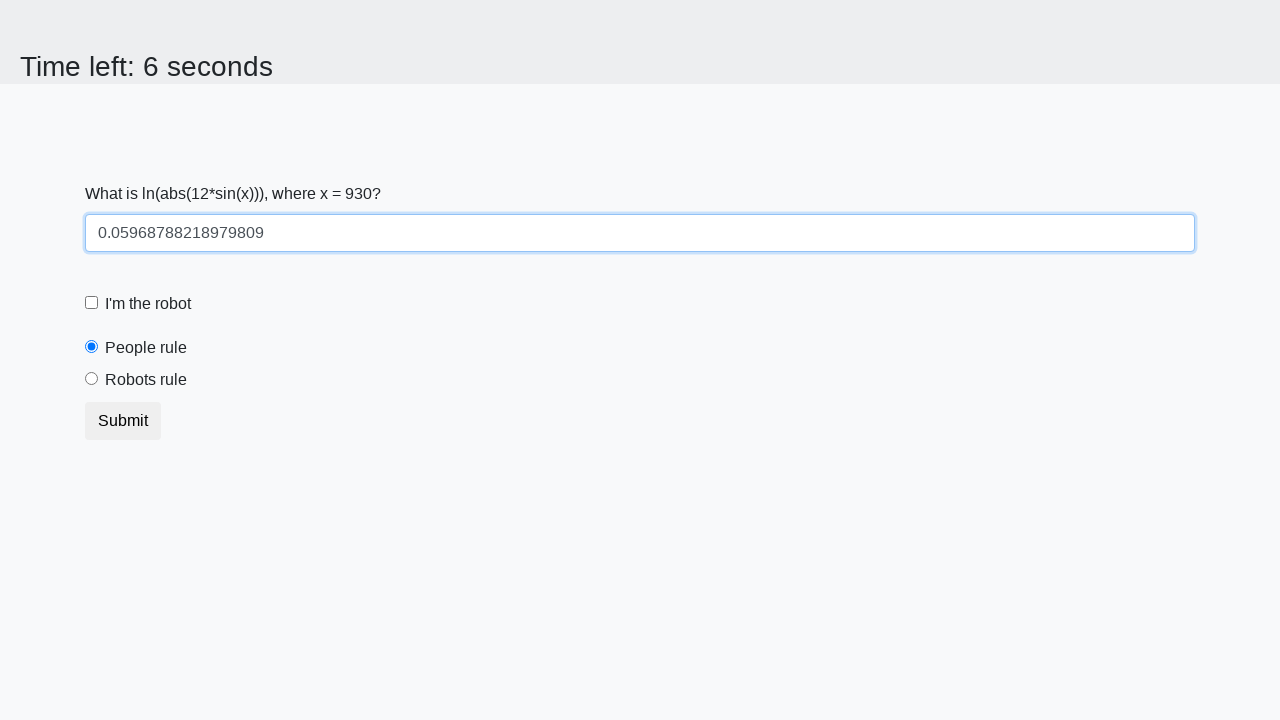

Clicked robot checkbox (#robotCheckbox) at (92, 303) on #robotCheckbox
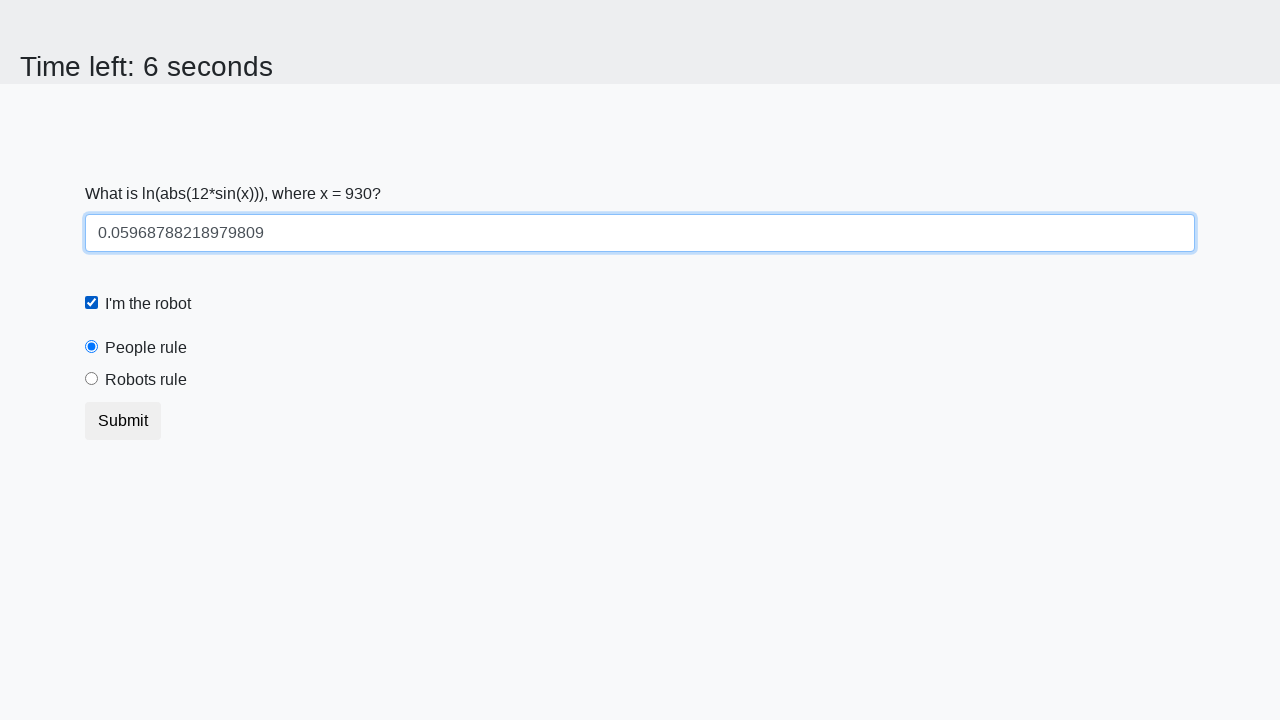

Clicked radio button for 'Robots rule' at (146, 380) on label[for='robotsRule']
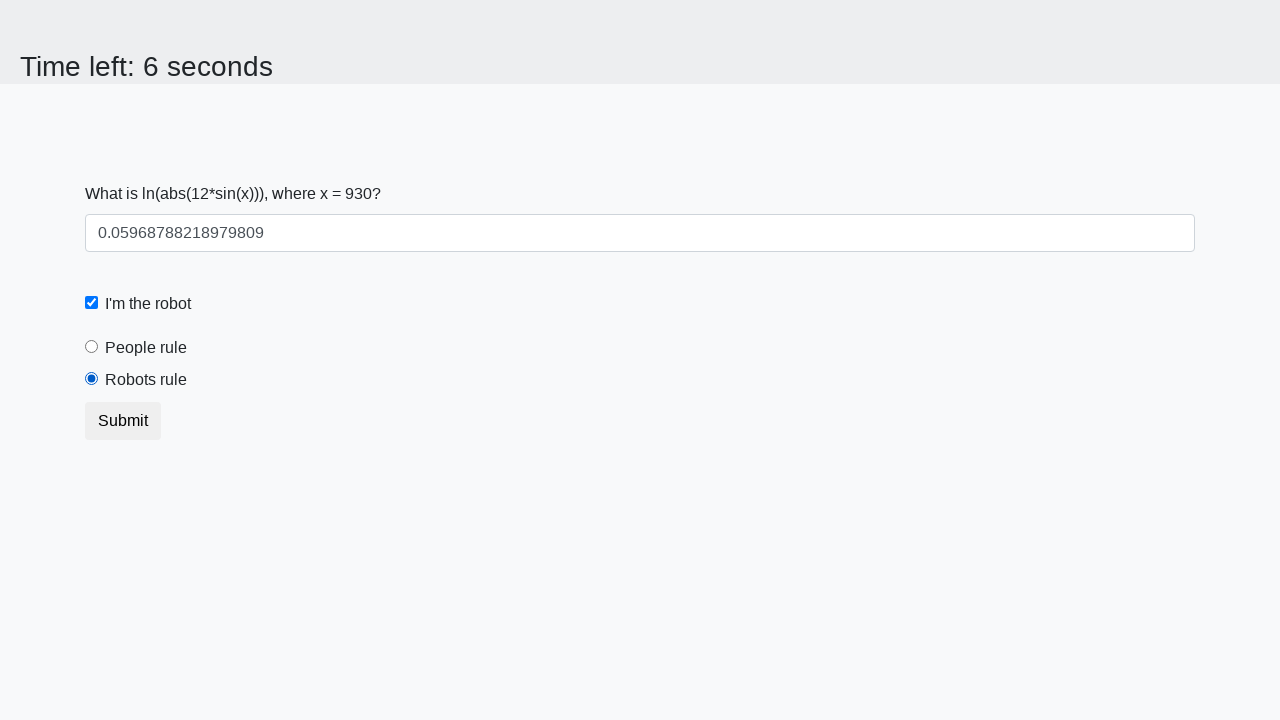

Clicked Submit button to complete the form at (123, 421) on xpath=//button[text()='Submit']
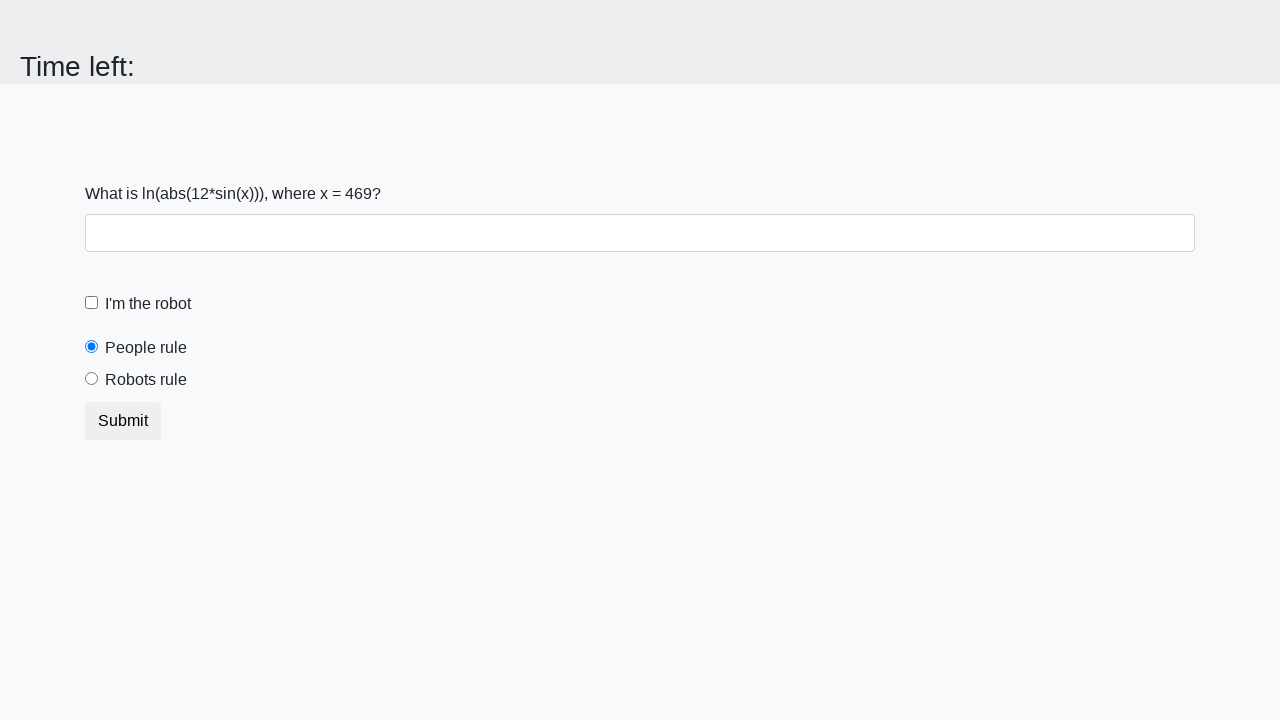

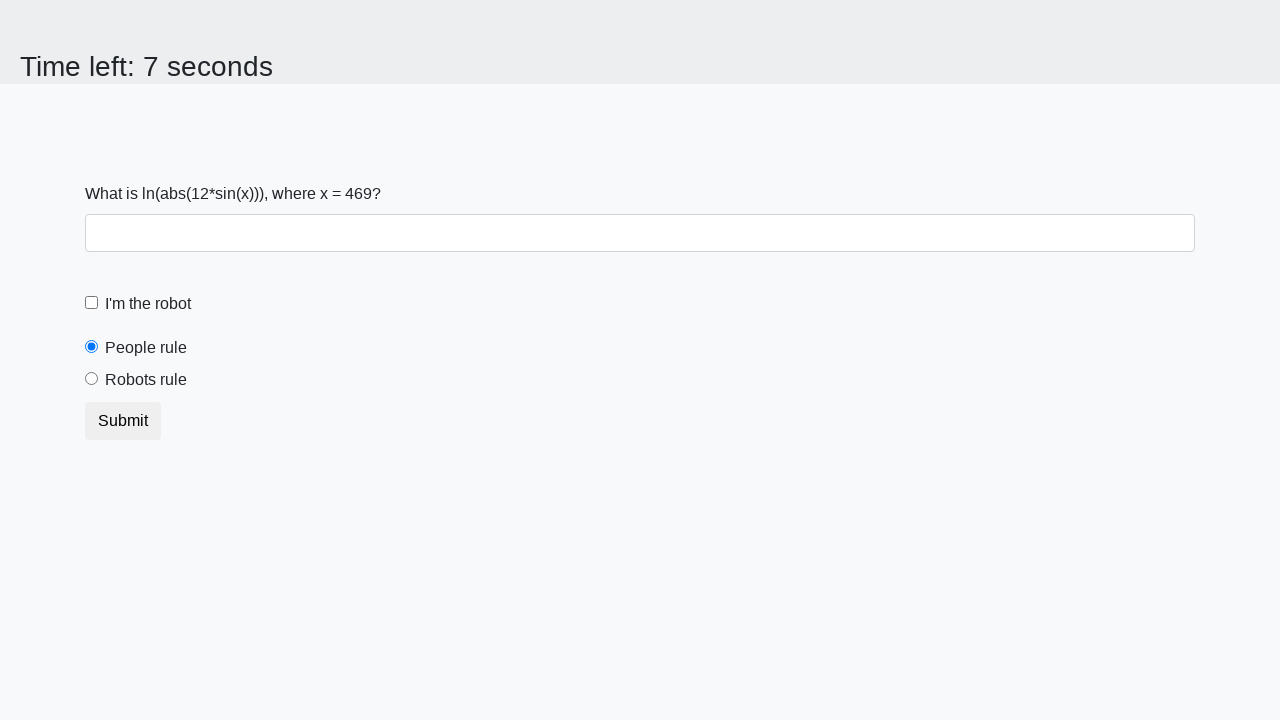